Tests autocomplete dropdown functionality by typing partial text and navigating through suggestions using keyboard arrows

Starting URL: https://rahulshettyacademy.com/AutomationPractice/

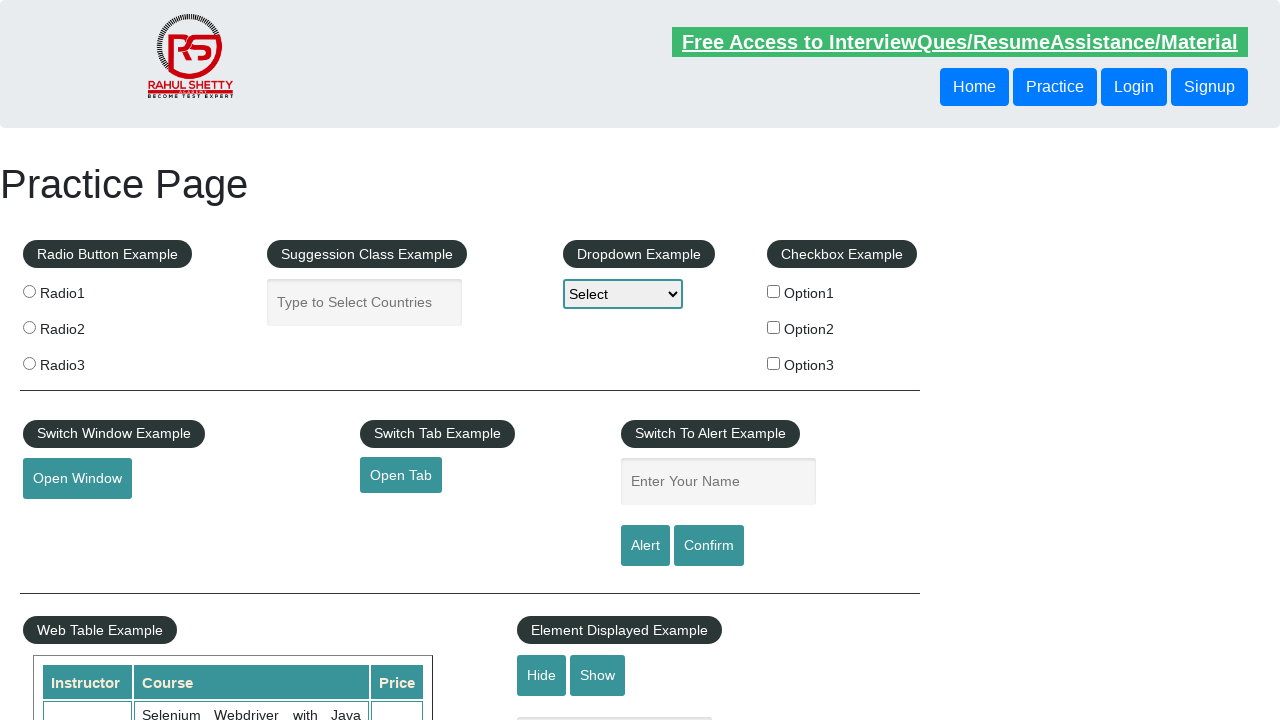

Typed 'ind' into autocomplete field on #autocomplete
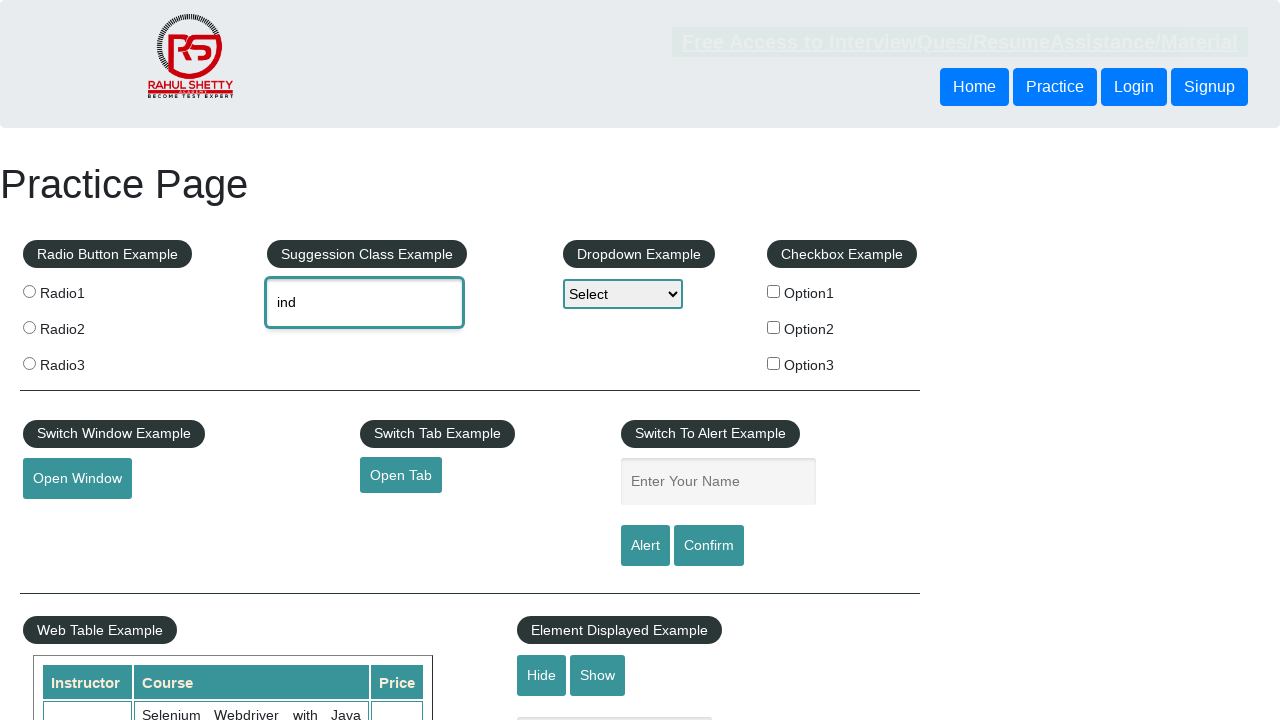

Waited for dropdown suggestions to appear
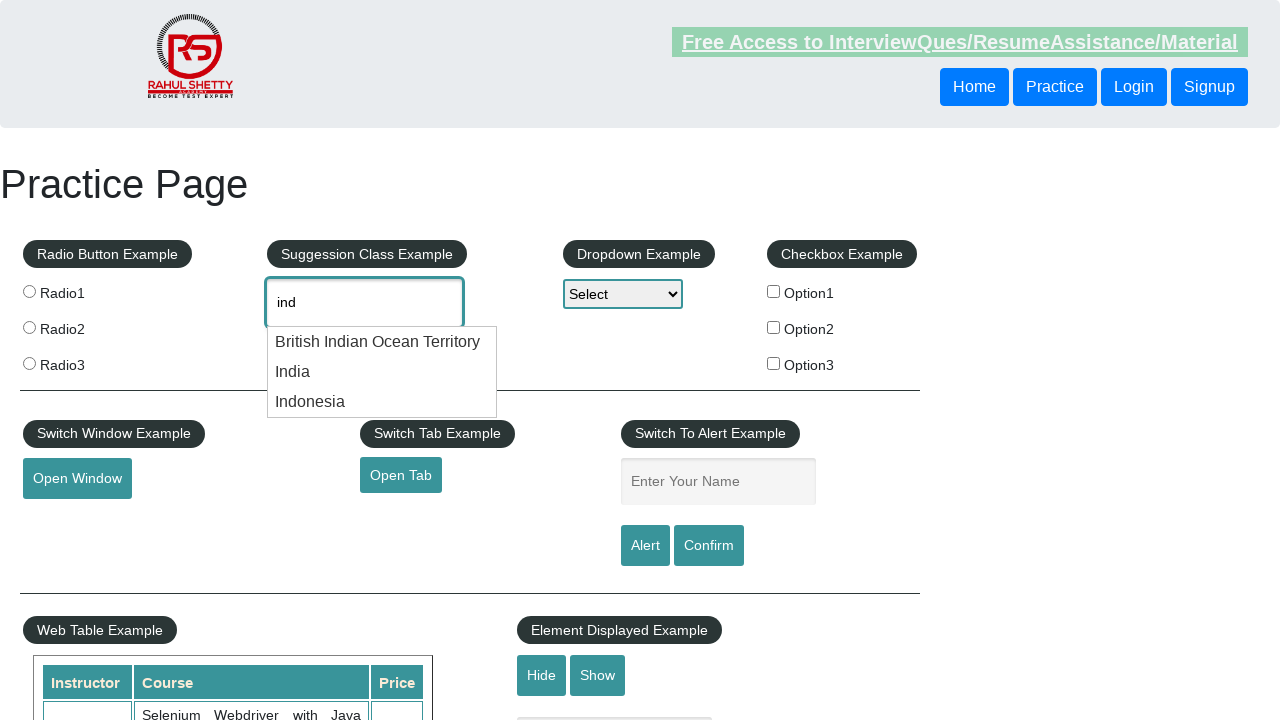

Pressed ArrowDown to navigate to first suggestion on #autocomplete
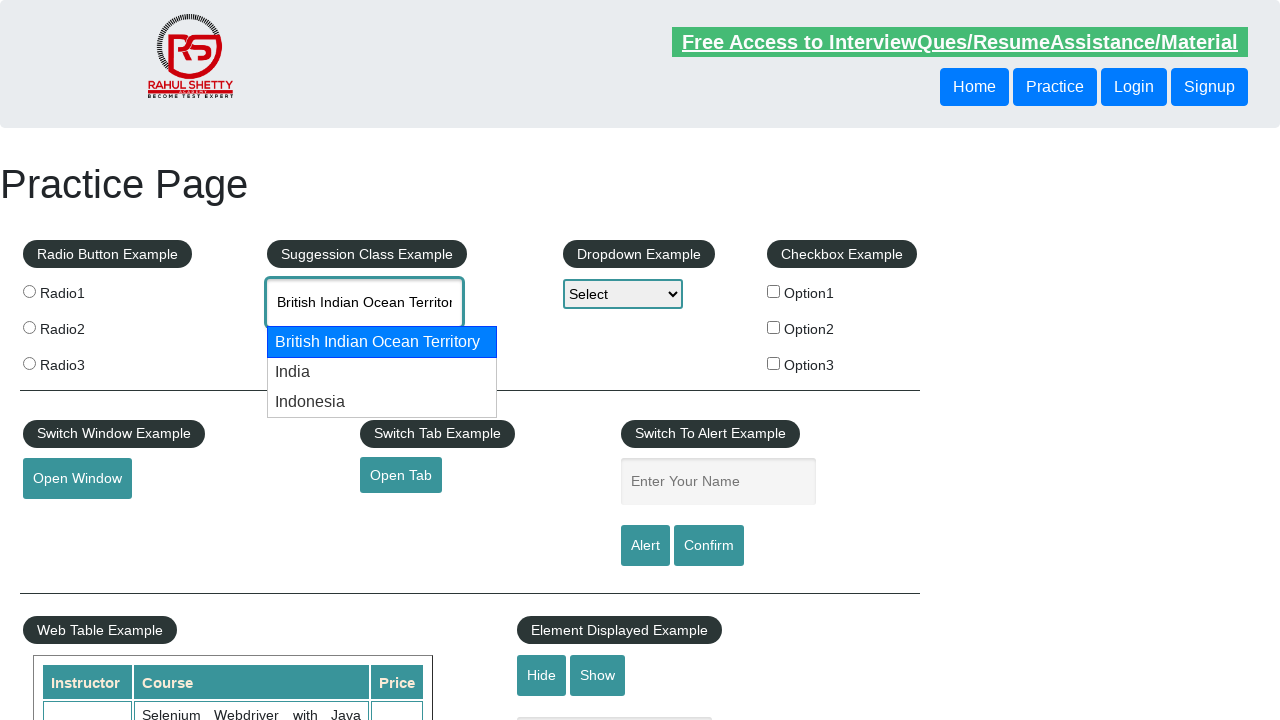

Pressed ArrowDown to navigate to second suggestion on #autocomplete
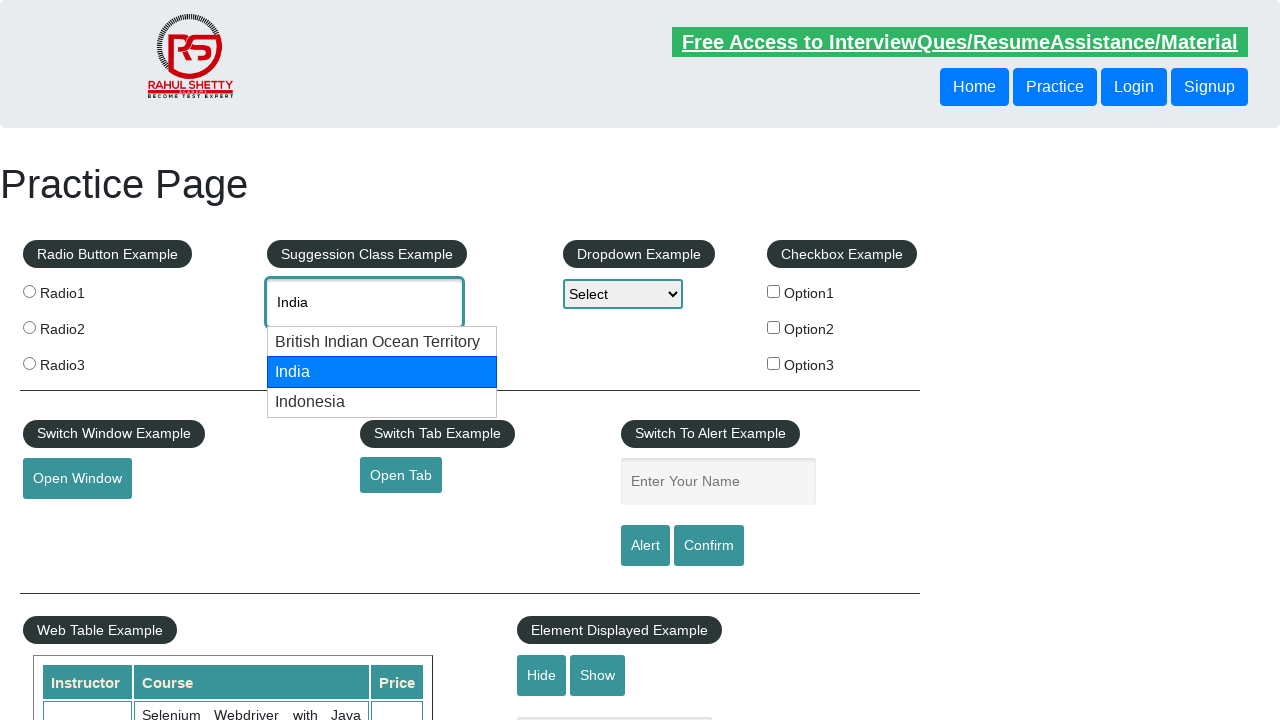

Retrieved selected autocomplete value: 'India'
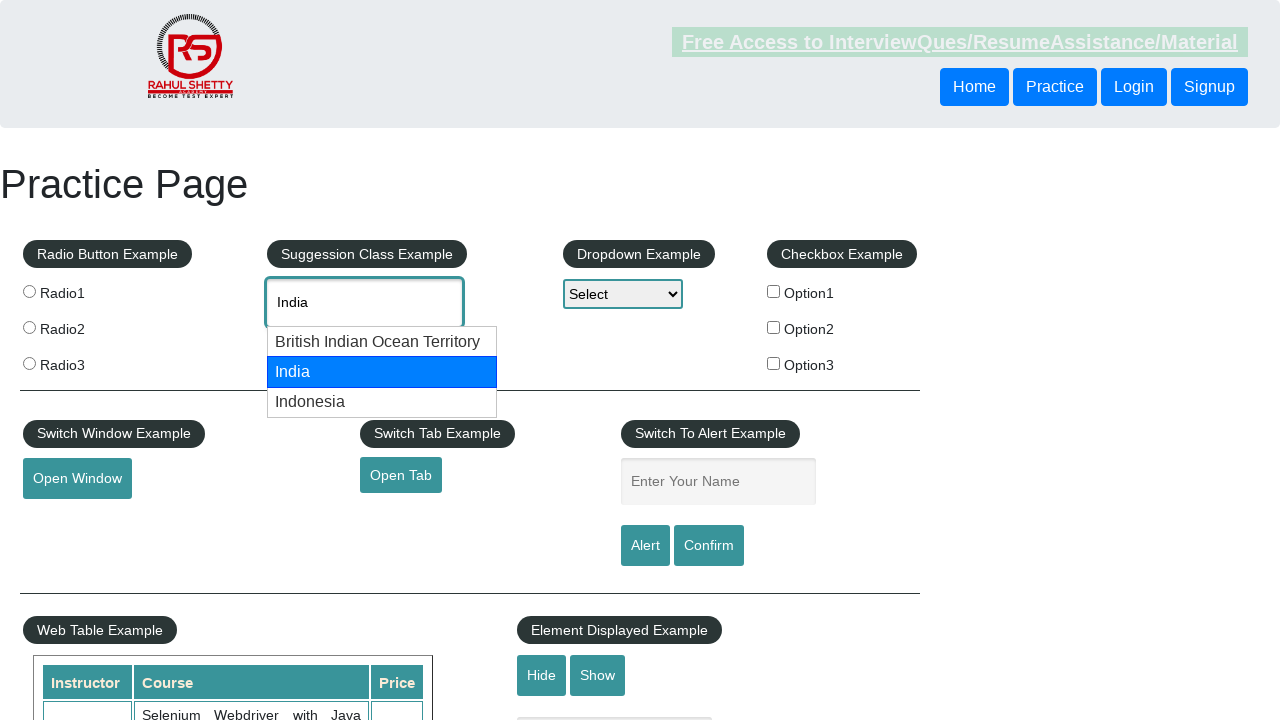

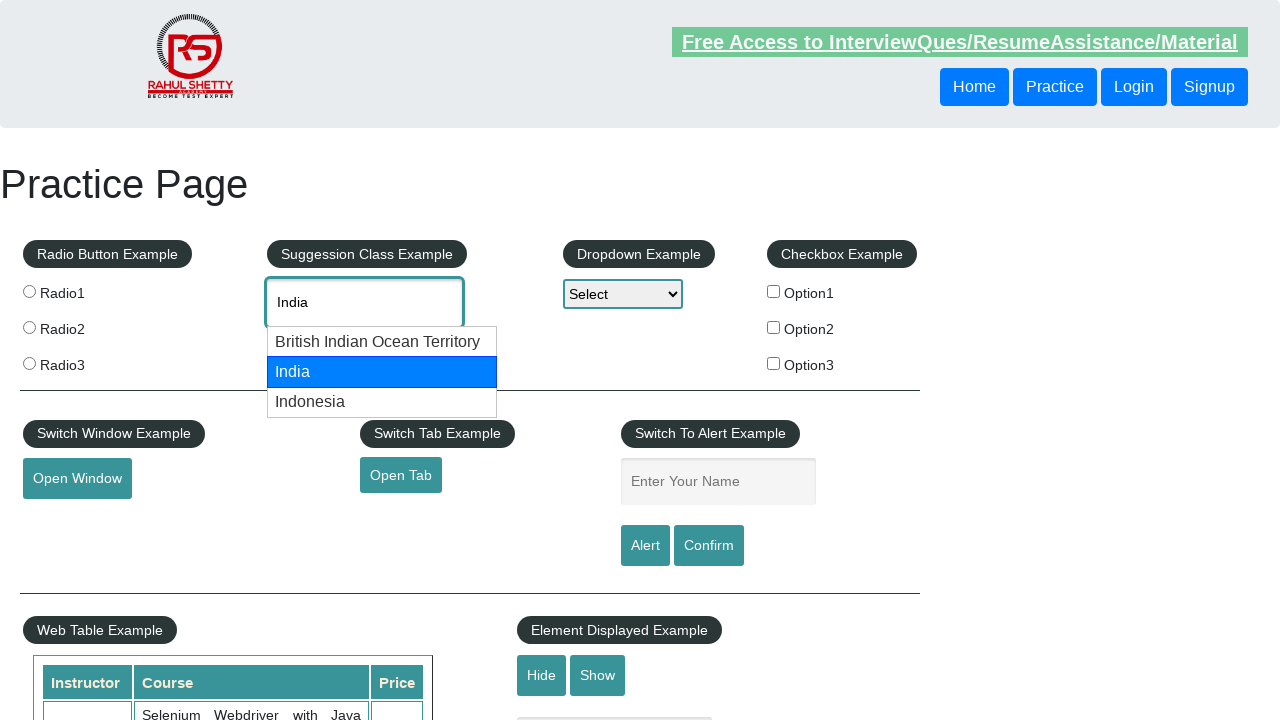